Tests customer login functionality on the GlobalsQA banking demo by selecting a pre-existing customer from a dropdown and logging in, then verifying the welcome message.

Starting URL: https://www.globalsqa.com/angularJs-protractor/BankingProject/#/login

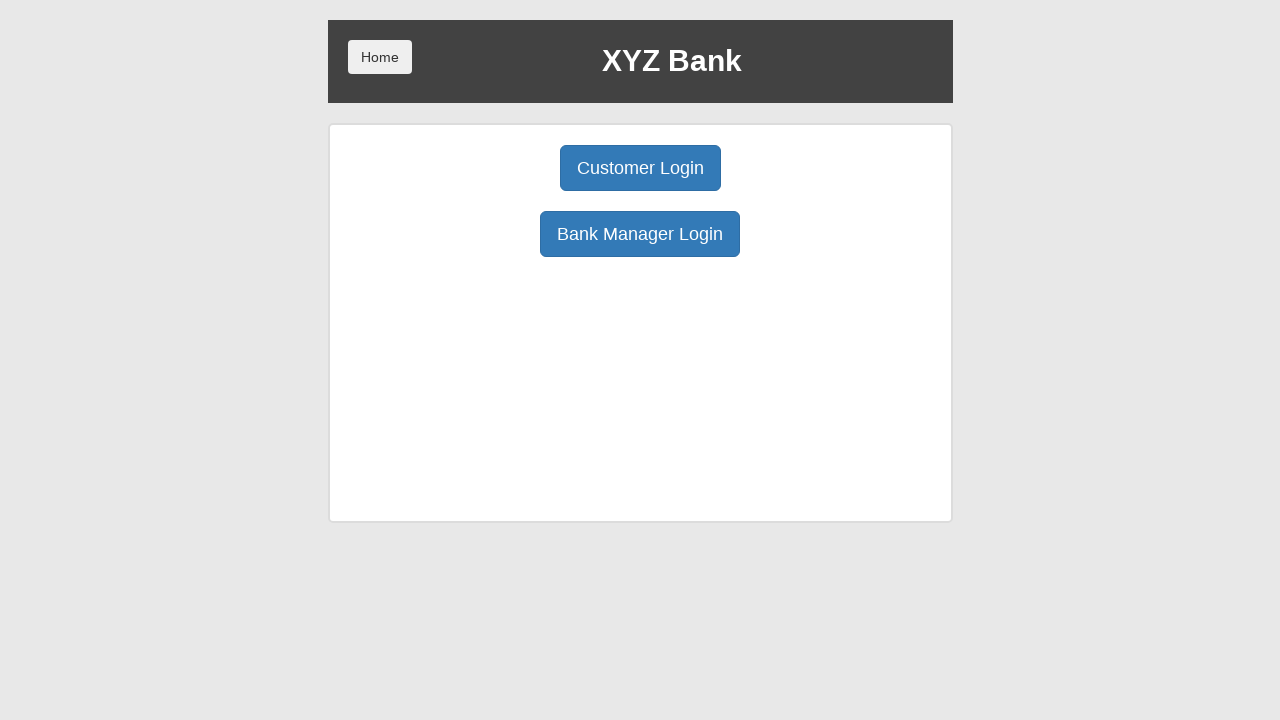

Clicked Customer Login button at (640, 168) on xpath=//button[@ng-click='customer()']
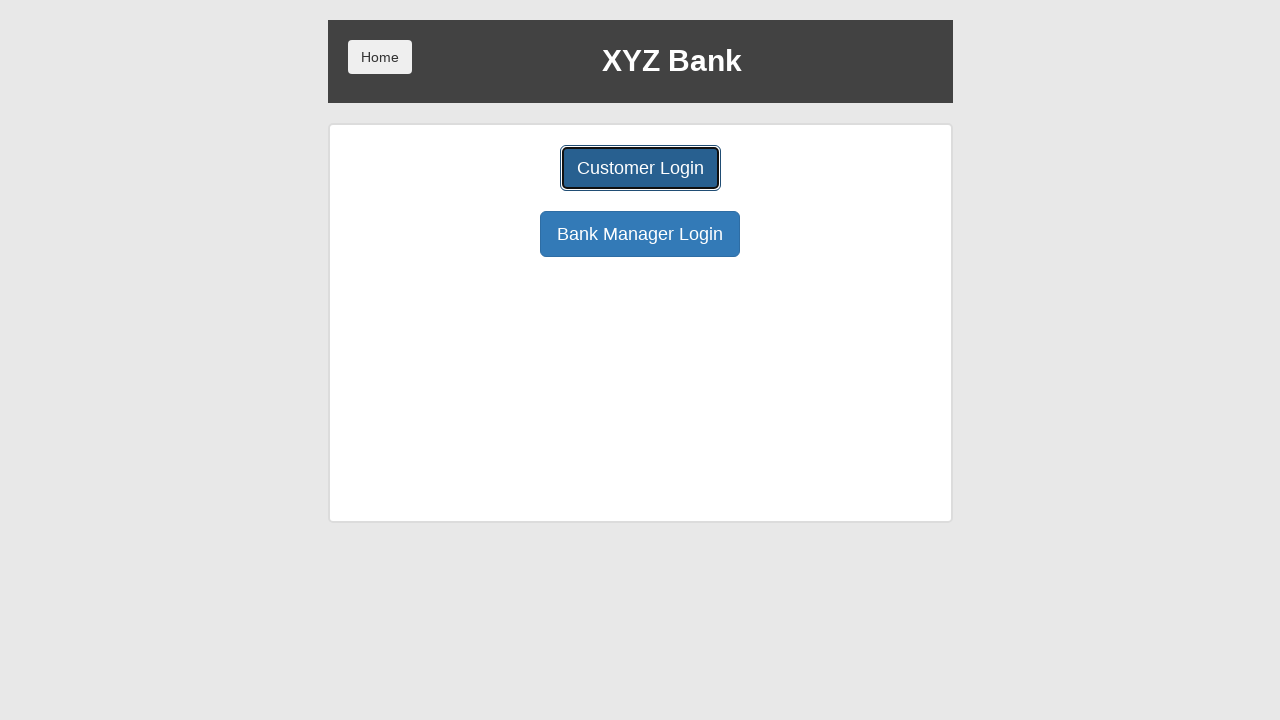

Customer dropdown loaded
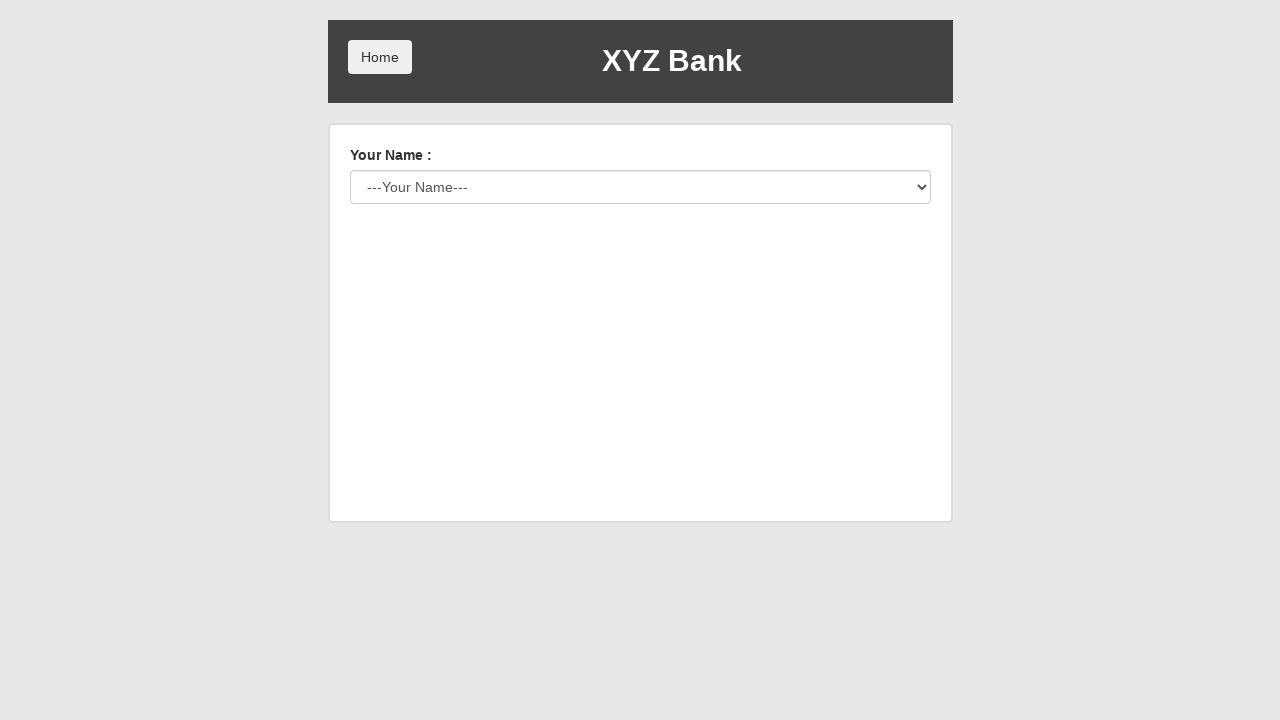

Selected Harry Potter (index 2) from customer dropdown on #userSelect
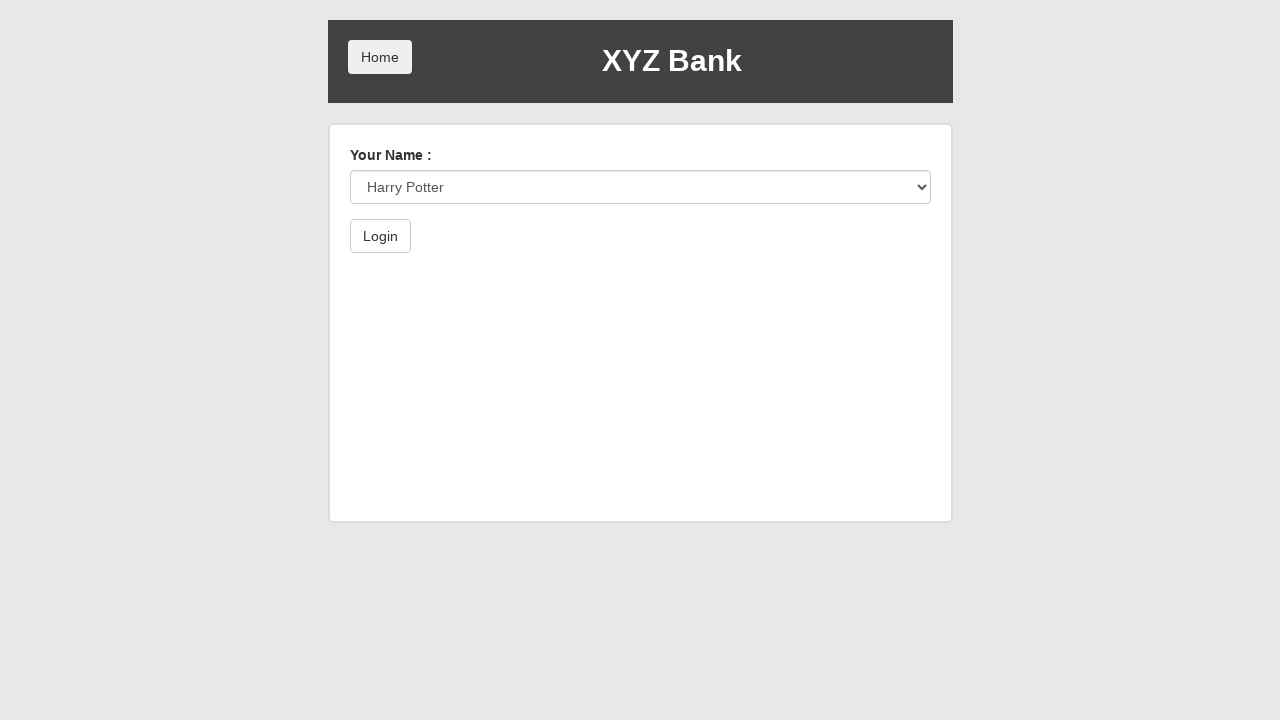

Clicked Login button at (380, 236) on xpath=//button[@type='submit']
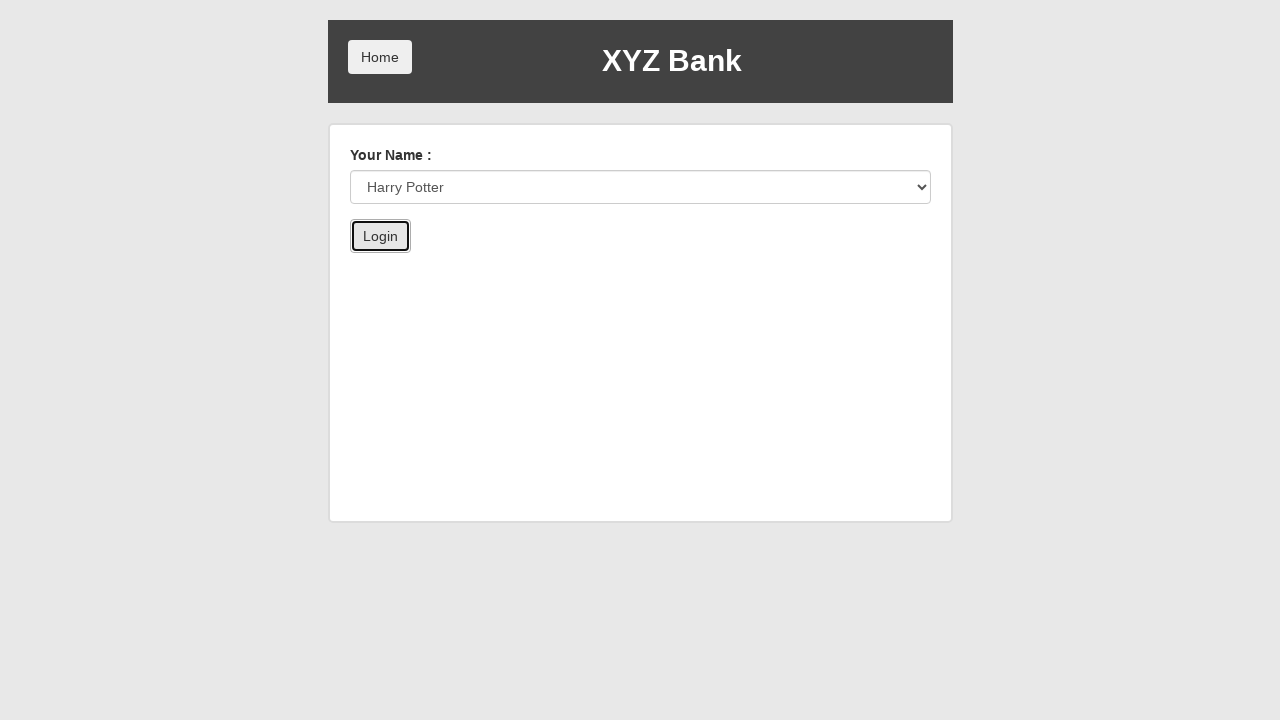

Welcome message appeared, login successful for Harry Potter
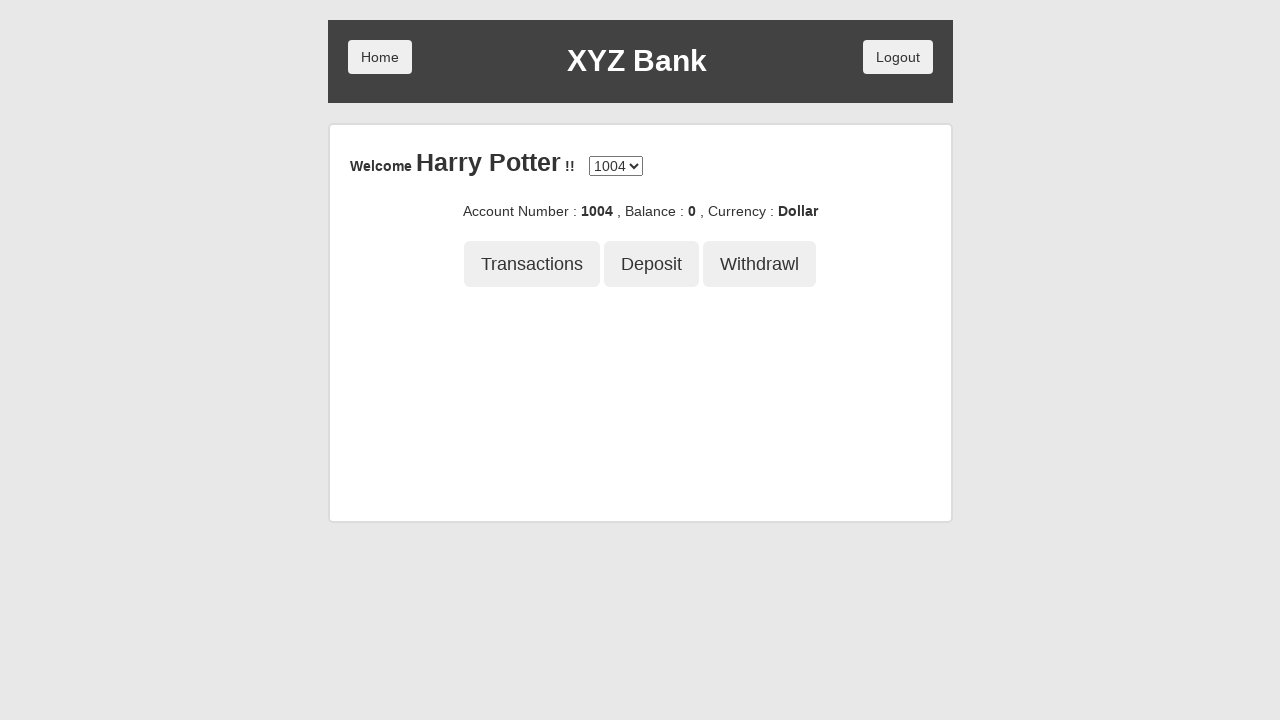

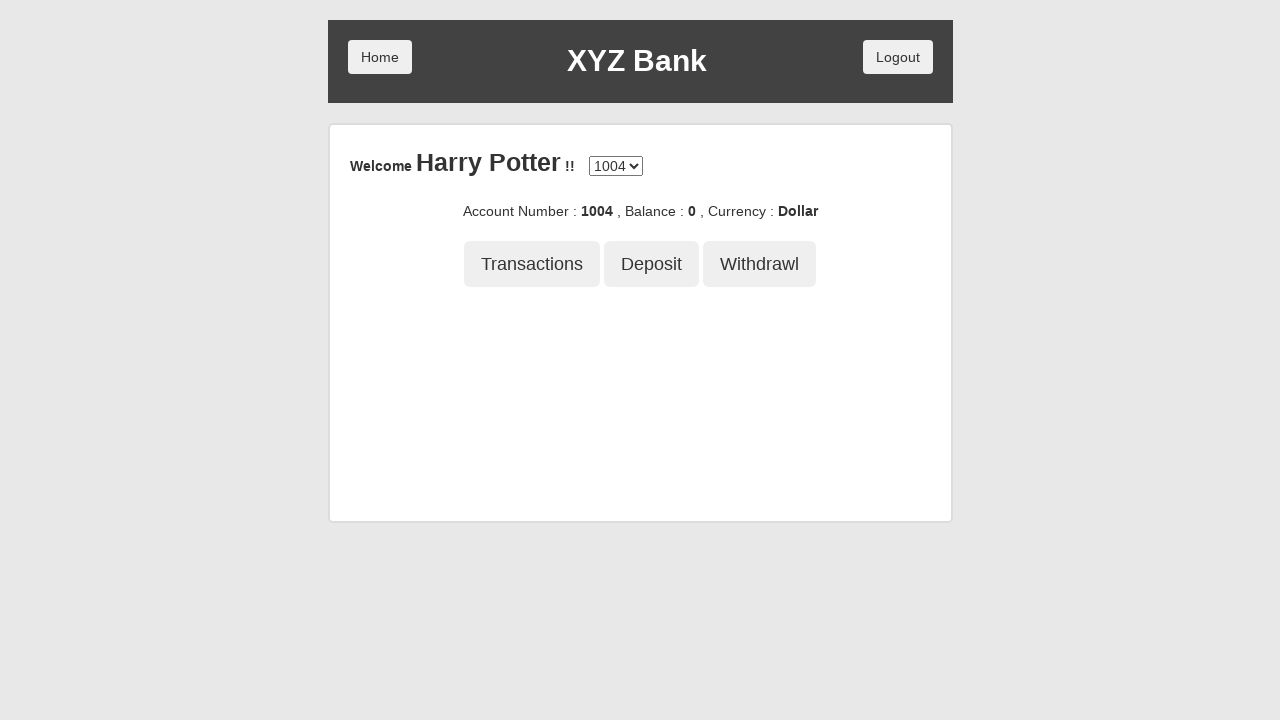